Tests dynamic interaction between UI elements by clicking a checkbox, extracting its label text, selecting that same value in a dropdown, entering it in a text field, triggering an alert, and verifying the alert contains the expected text.

Starting URL: http://qaclickacademy.com/practice.php

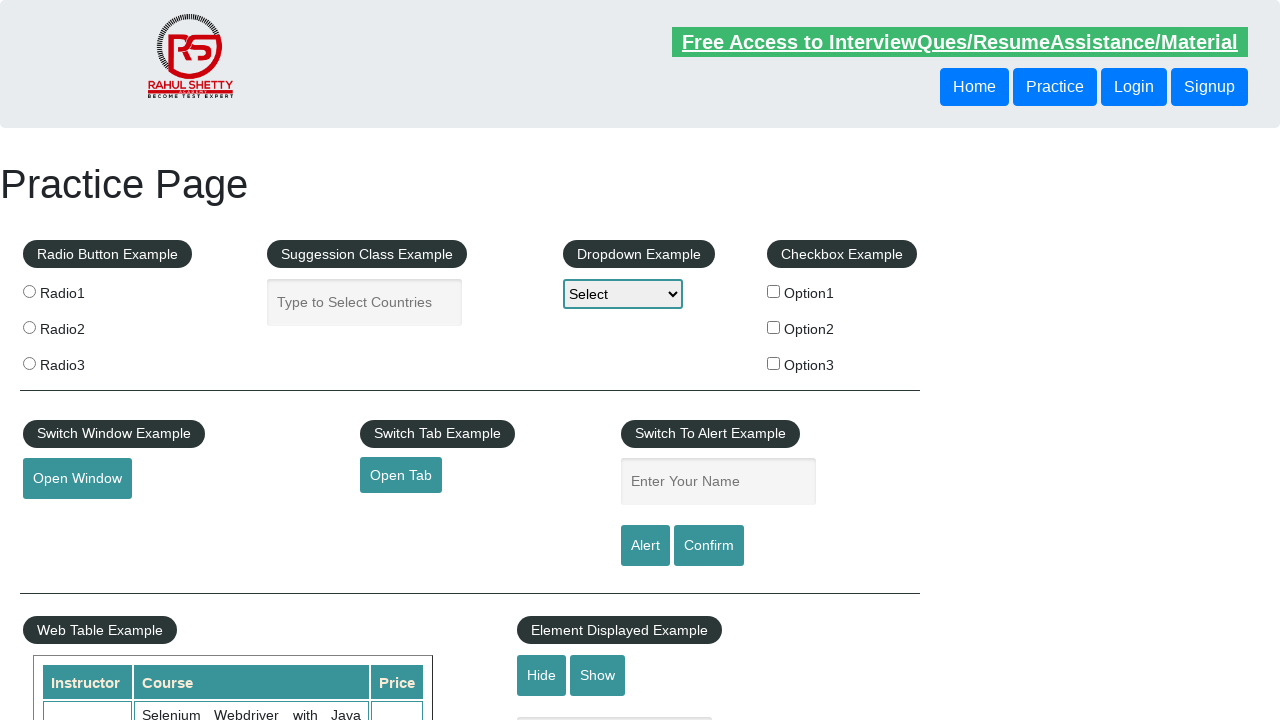

Clicked the third checkbox in the checkbox example section at (774, 363) on xpath=//*[@id='checkbox-example']/fieldset/label[3]/input
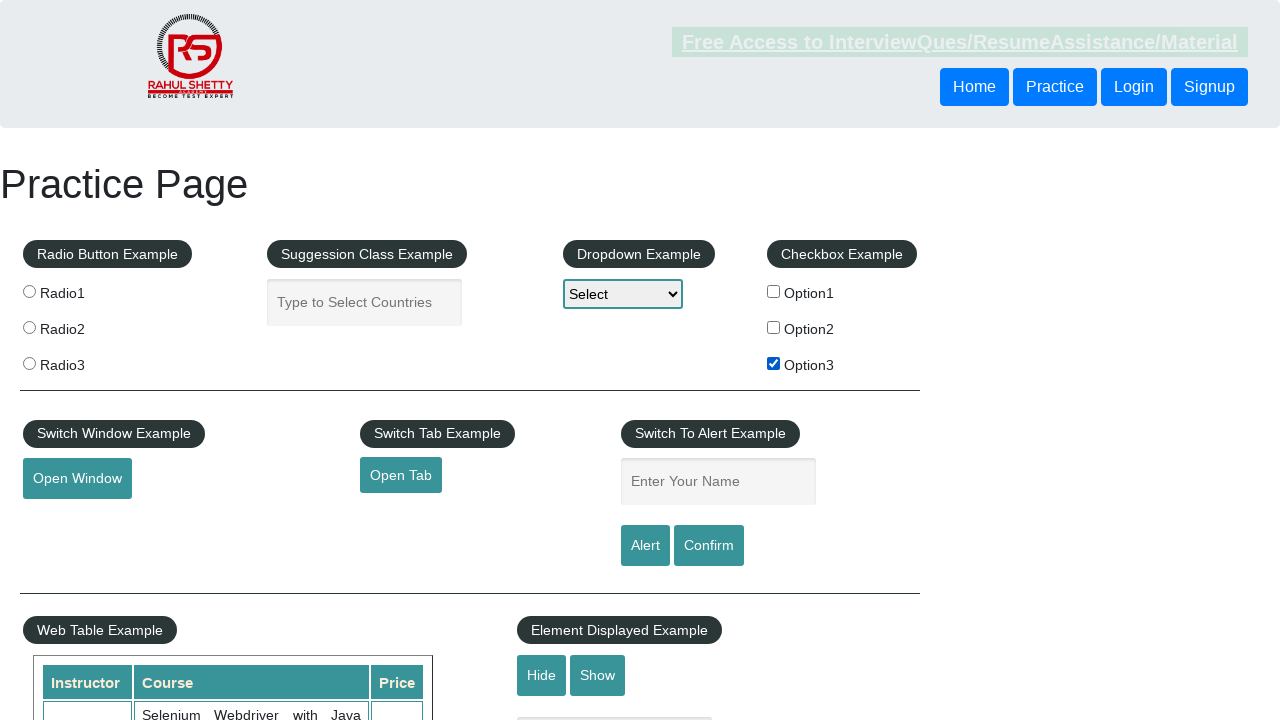

Extracted checkbox label text: 'Option3'
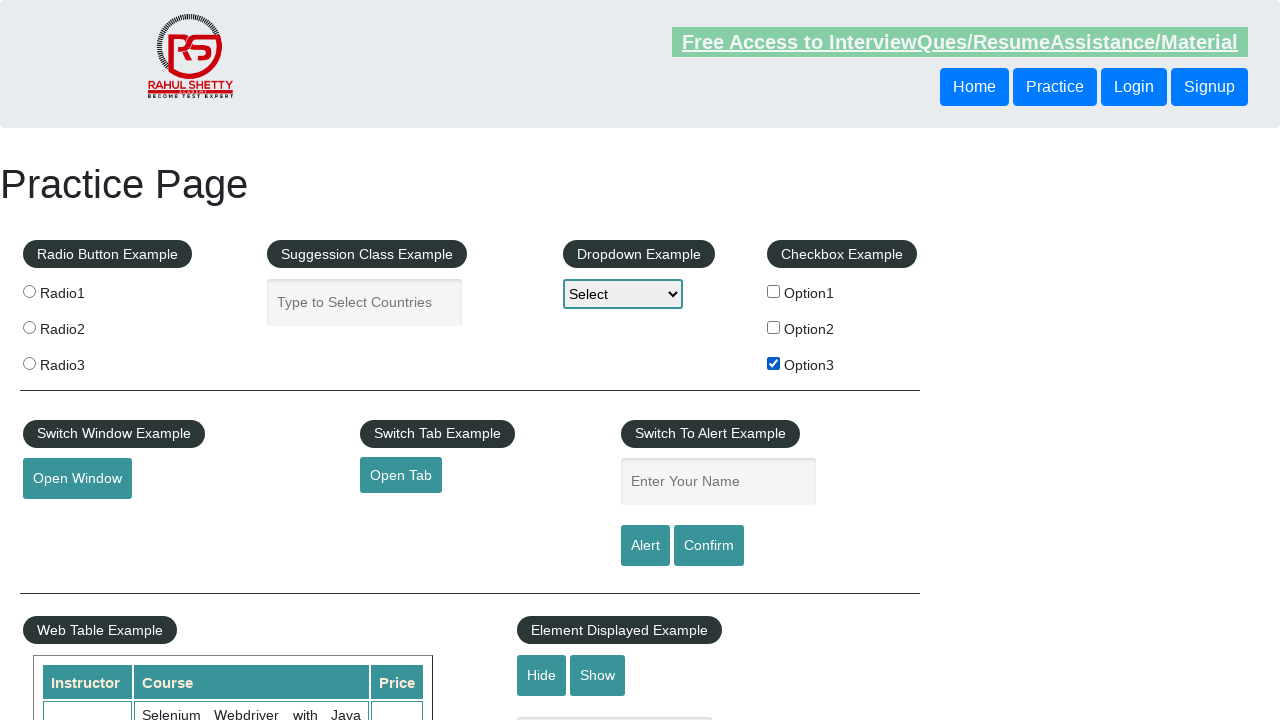

Selected 'Option3' from dropdown on #dropdown-class-example
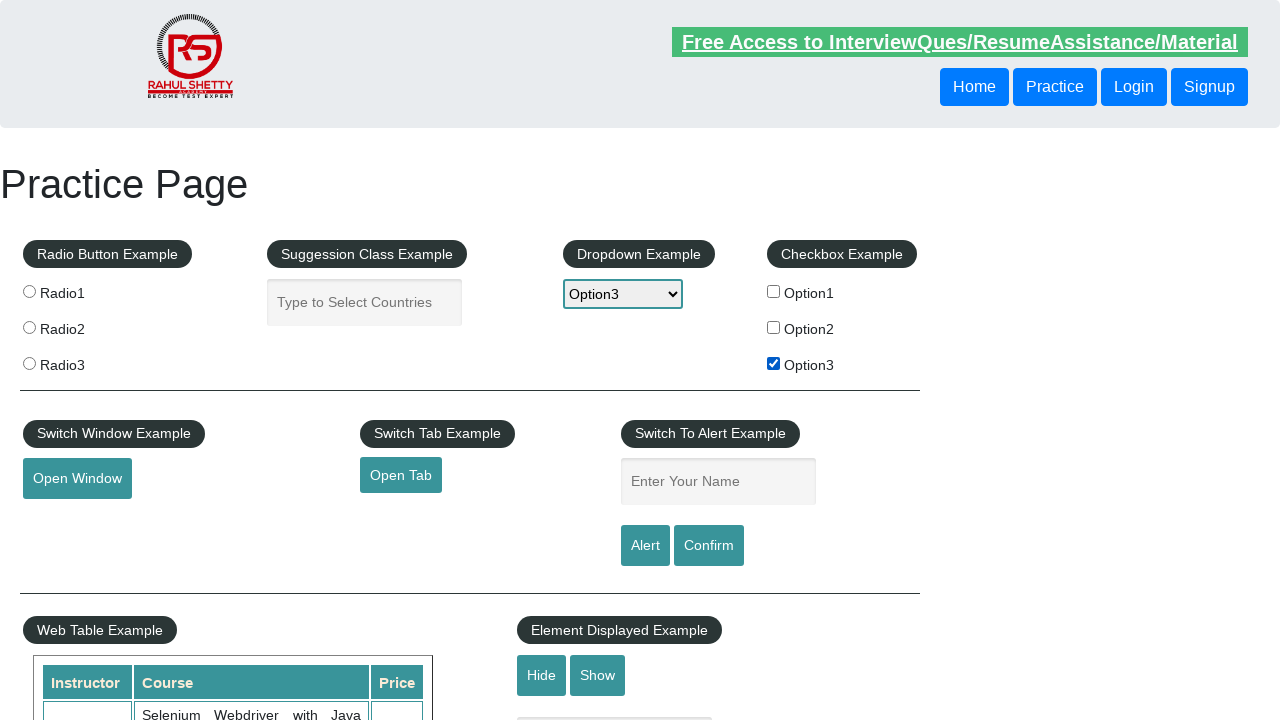

Filled name input field with 'Option3' on input[name='enter-name']
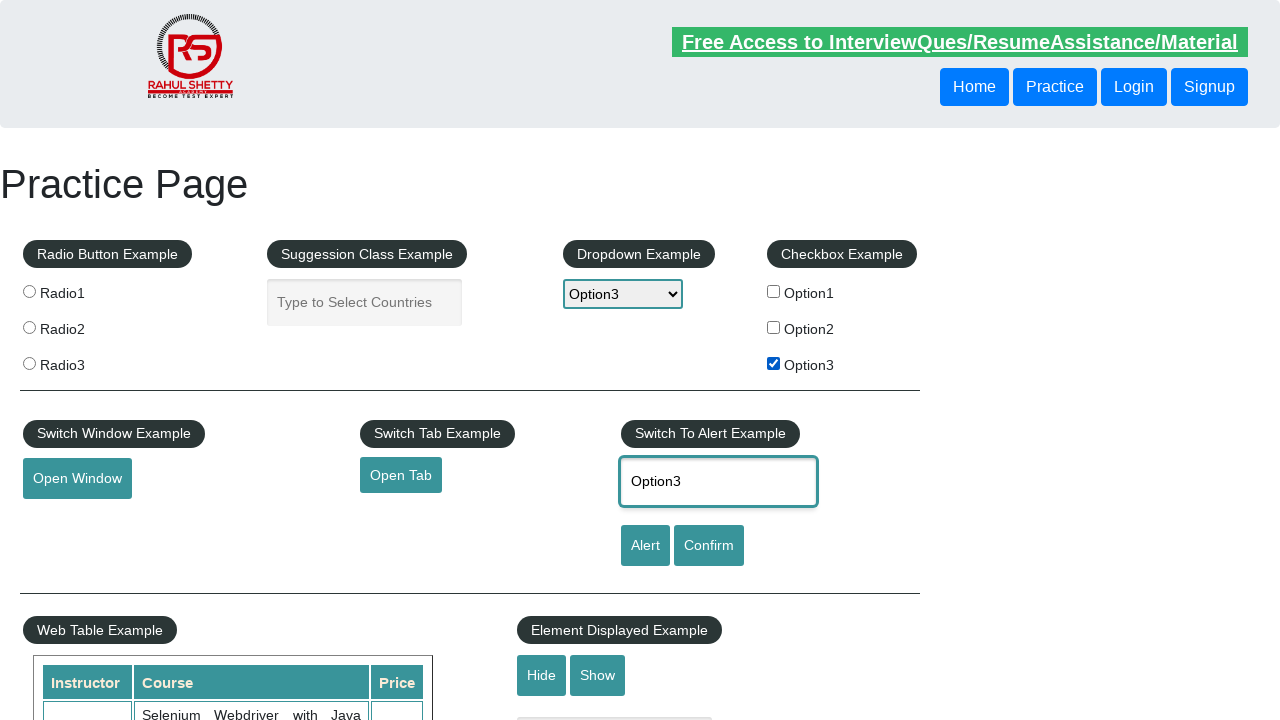

Clicked the alert button at (645, 546) on #alertbtn
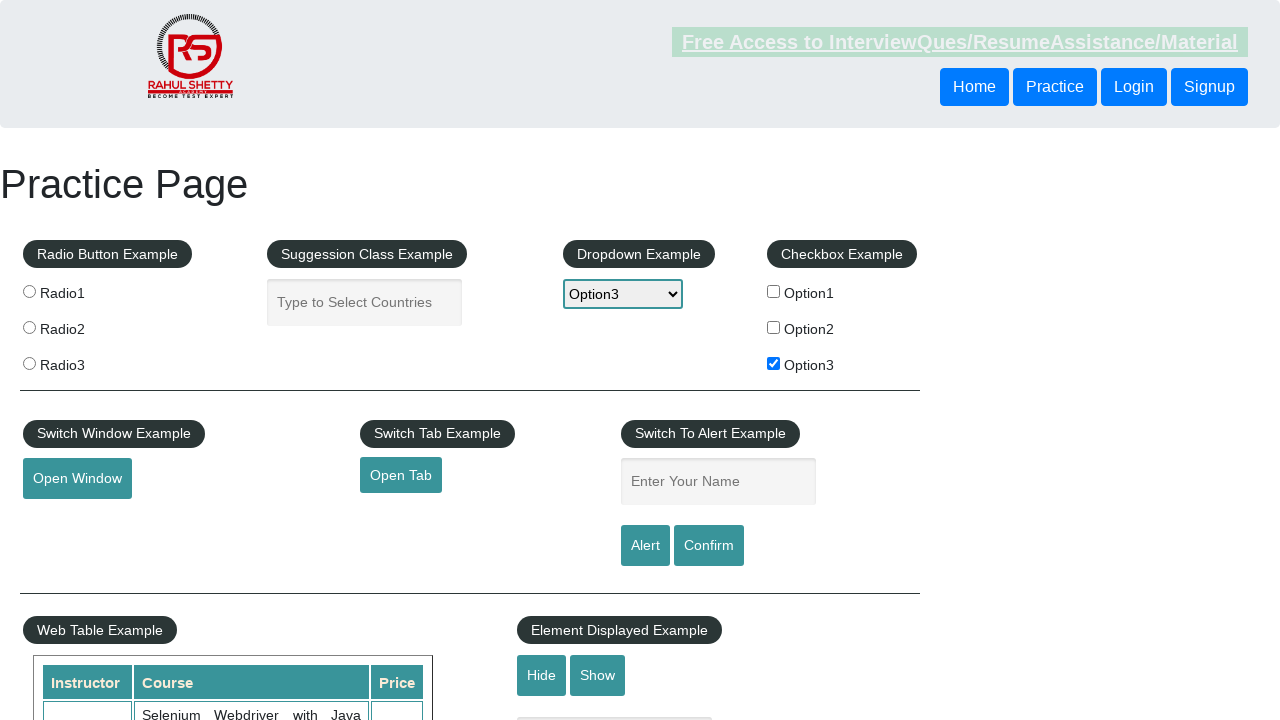

Set up dialog handler to verify alert contains expected text
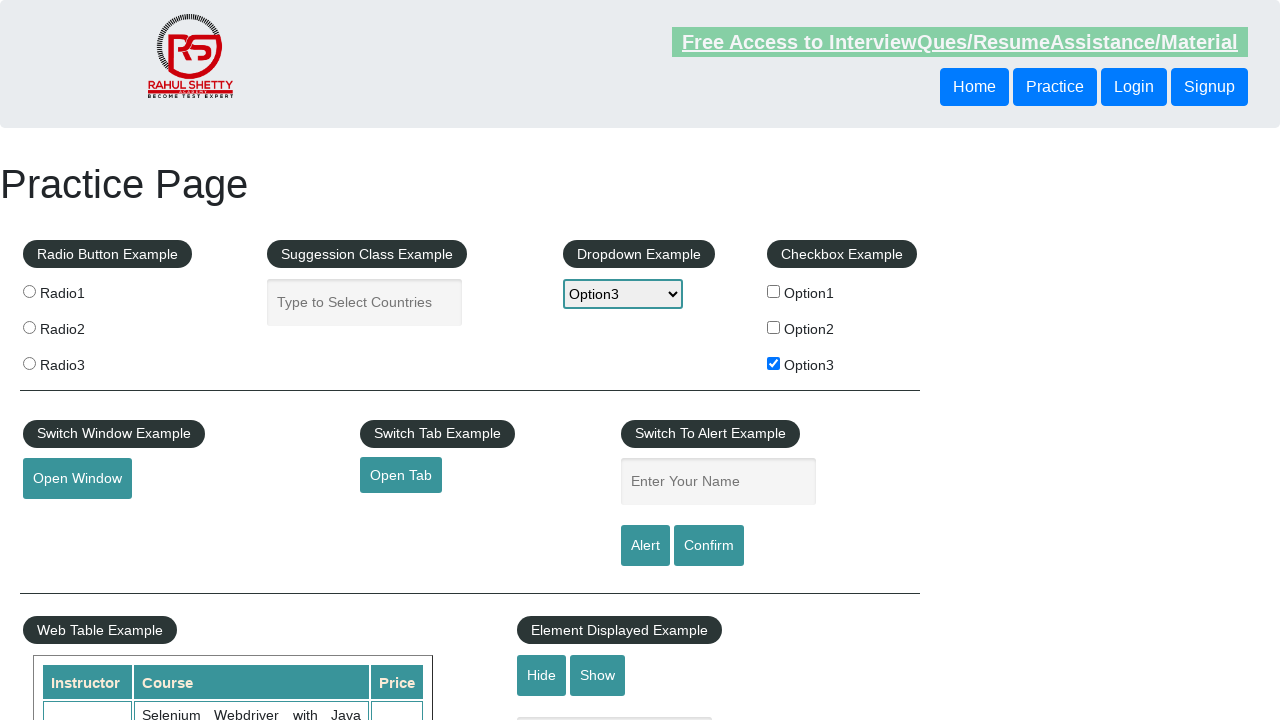

Waited for dialog timeout
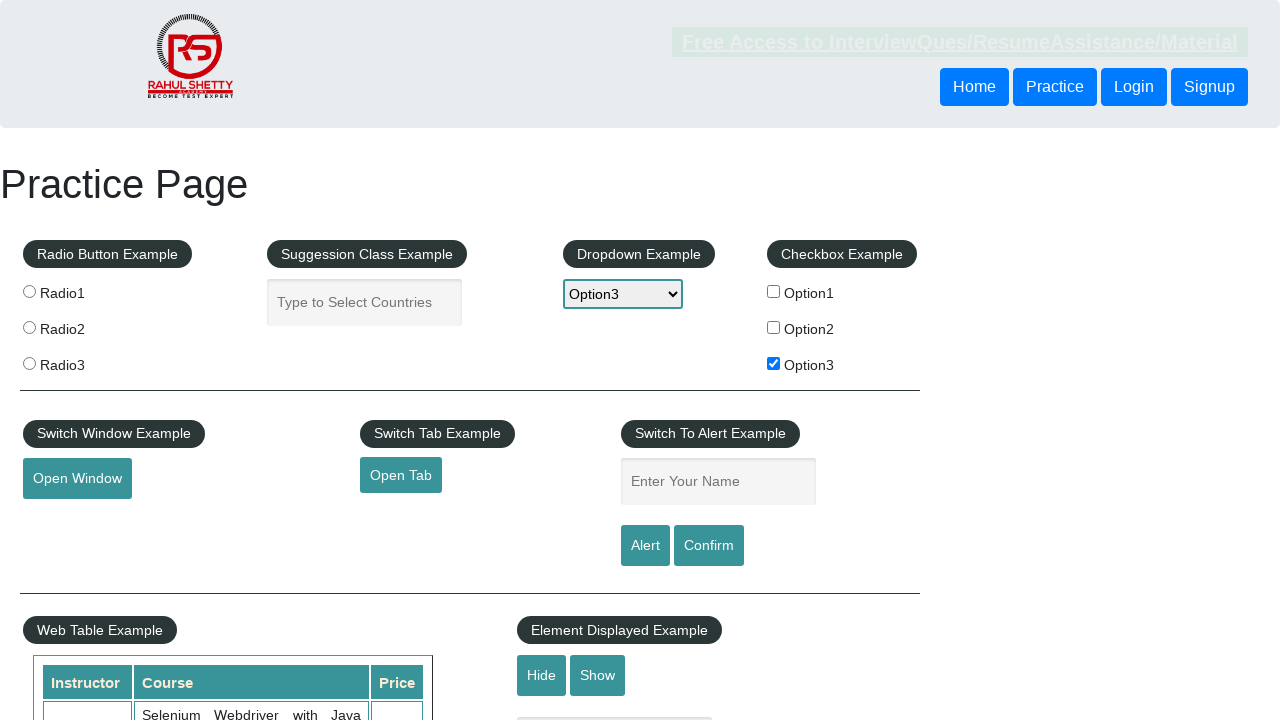

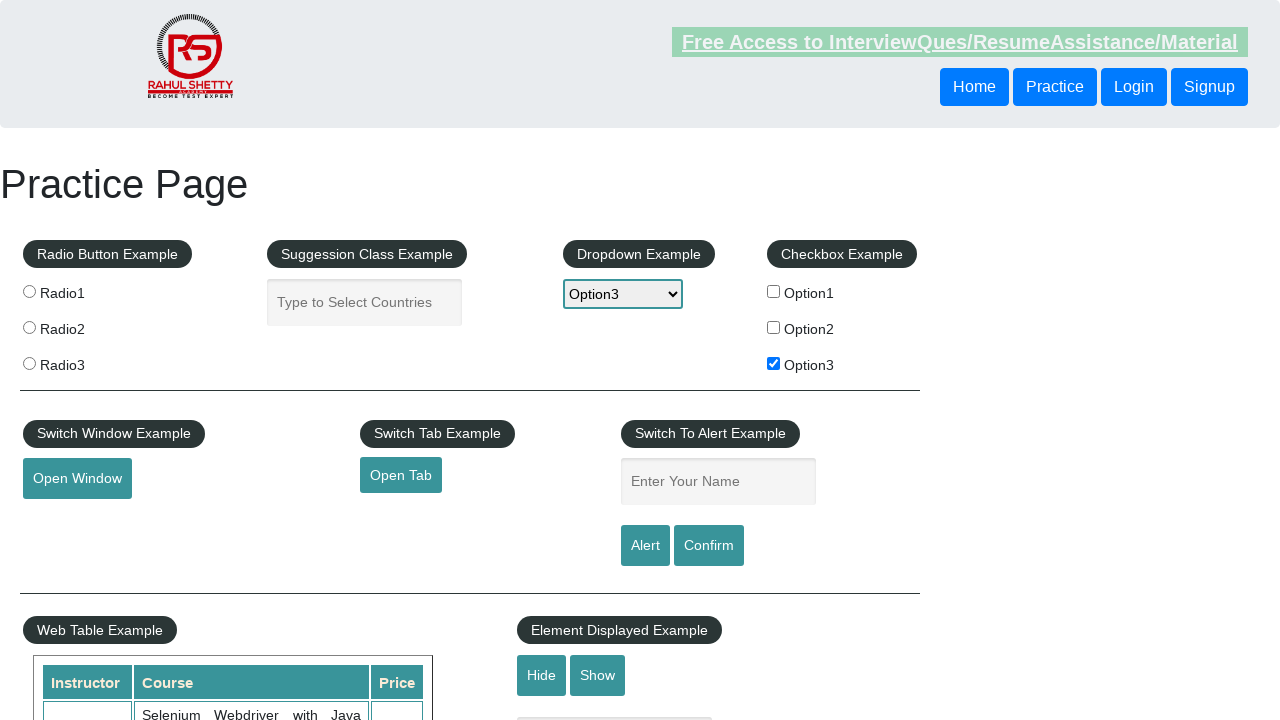